Tests a data types form by filling in all required fields (first name, last name, address, email, phone, city, country, job position, company), submitting the form, and verifying that filled fields show success styling (green) while the unfilled zip-code field shows error styling (red).

Starting URL: https://bonigarcia.dev/selenium-webdriver-java/data-types.html

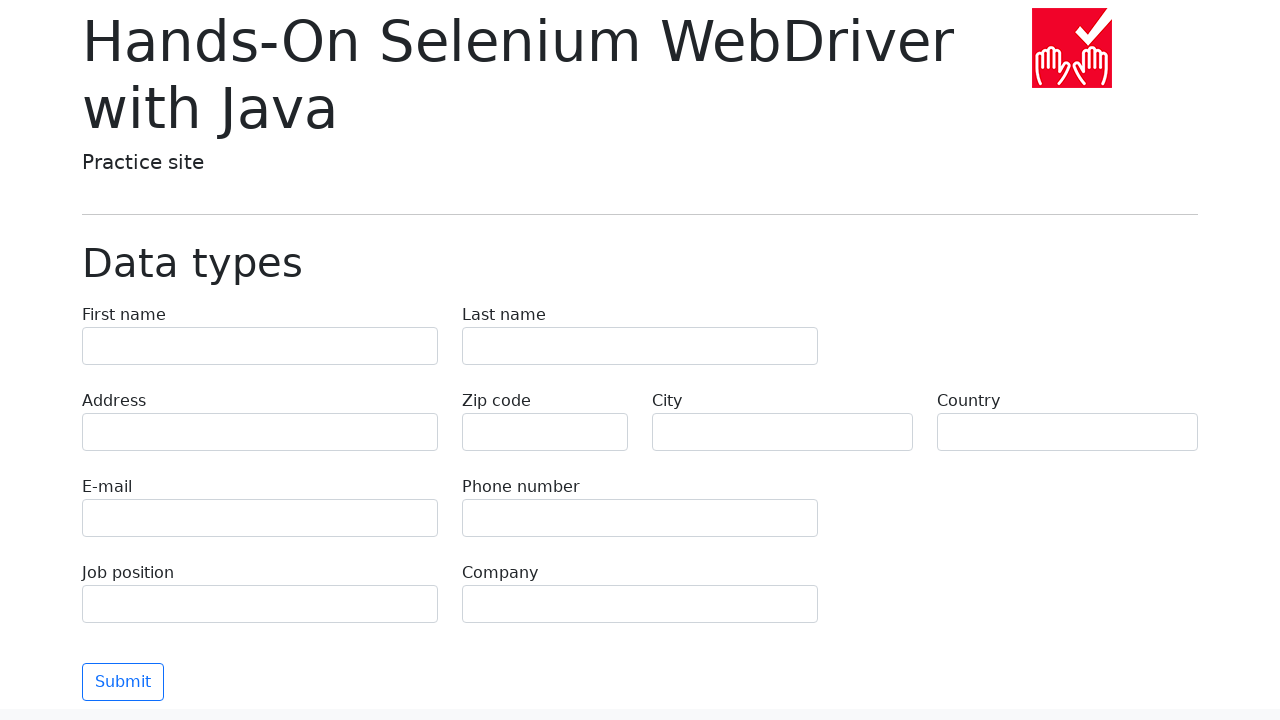

Filled first name field with 'Michael' on input[name="first-name"]
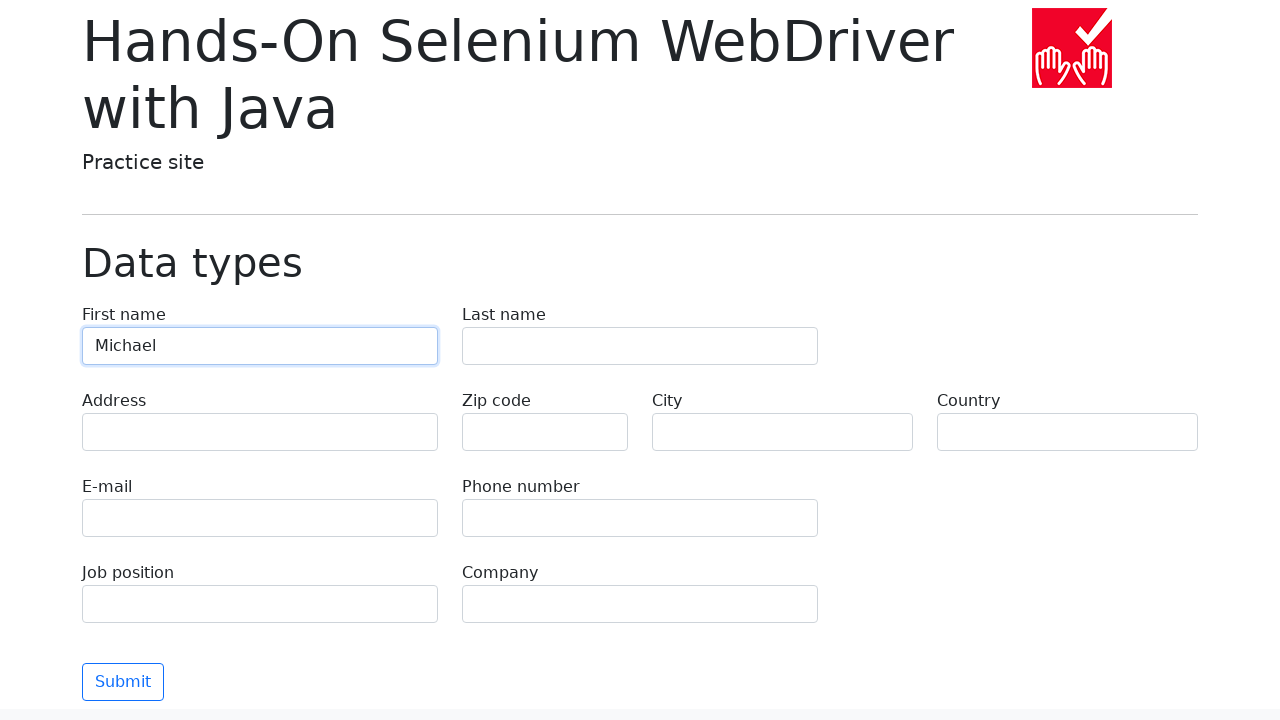

Filled last name field with 'Johnson' on input[name="last-name"]
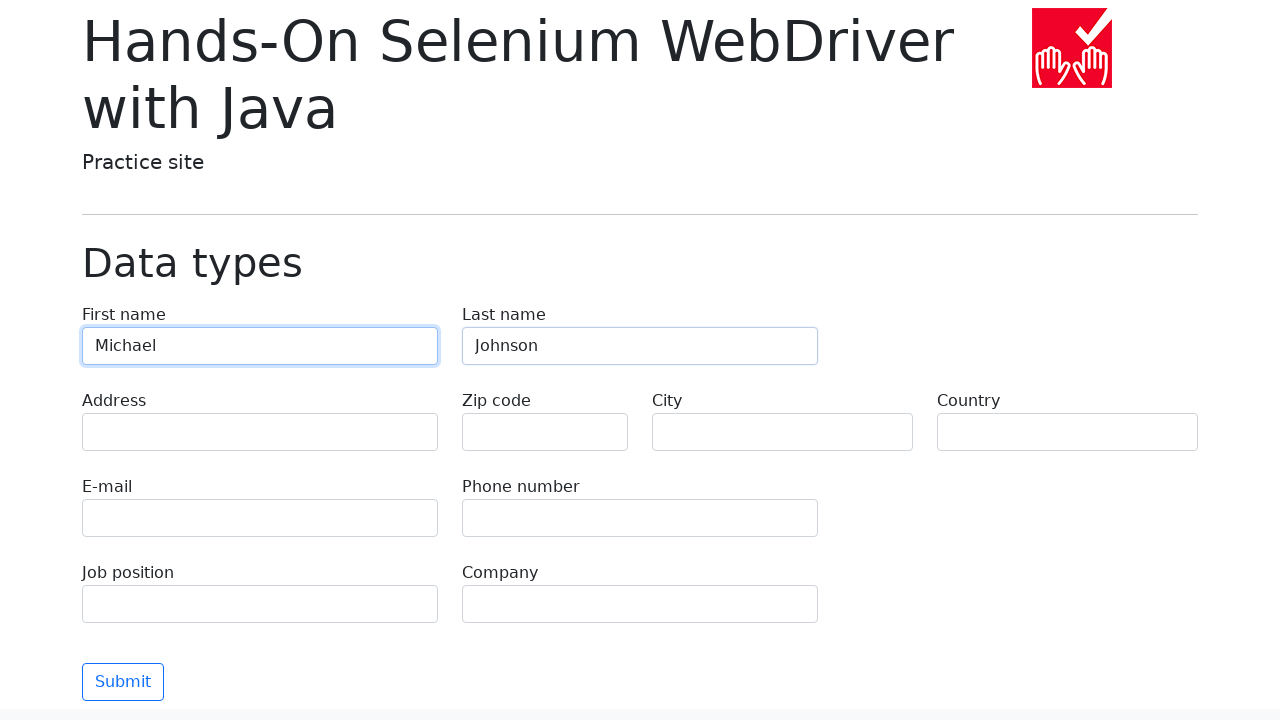

Filled address field with '742 Evergreen Terrace' on input[name="address"]
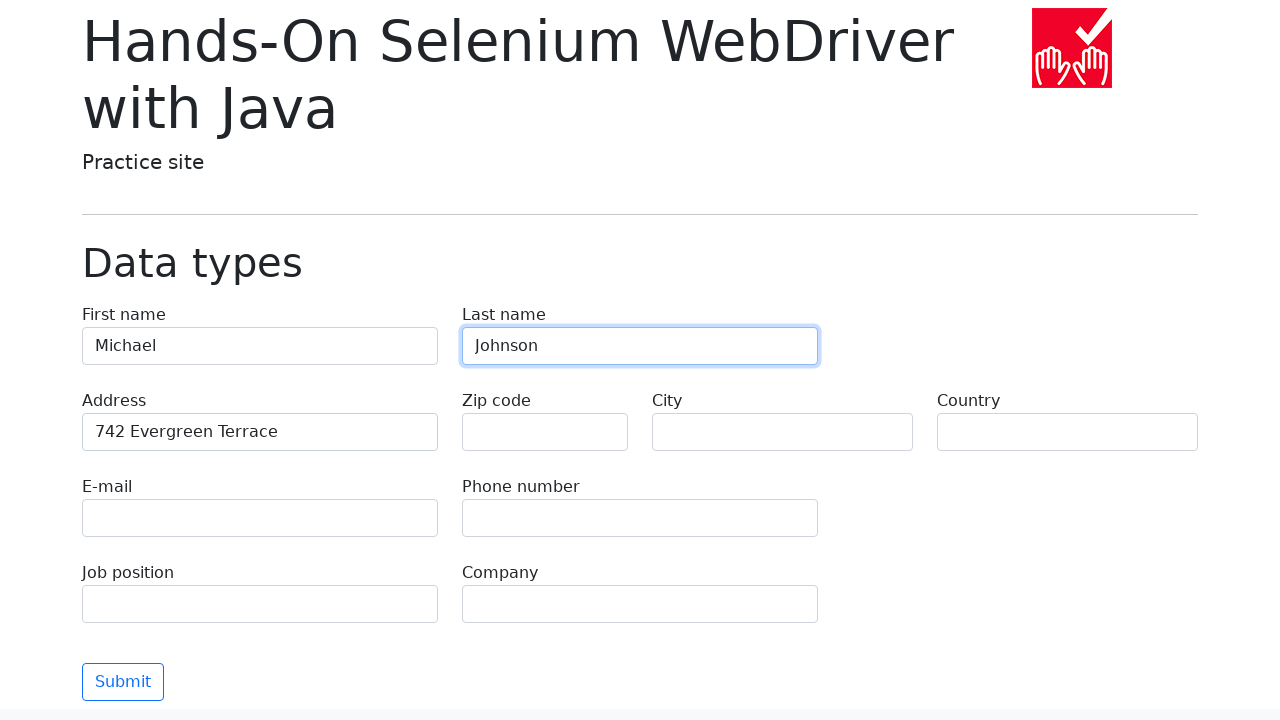

Filled email field with 'michael.johnson@example.com' on input[name="e-mail"]
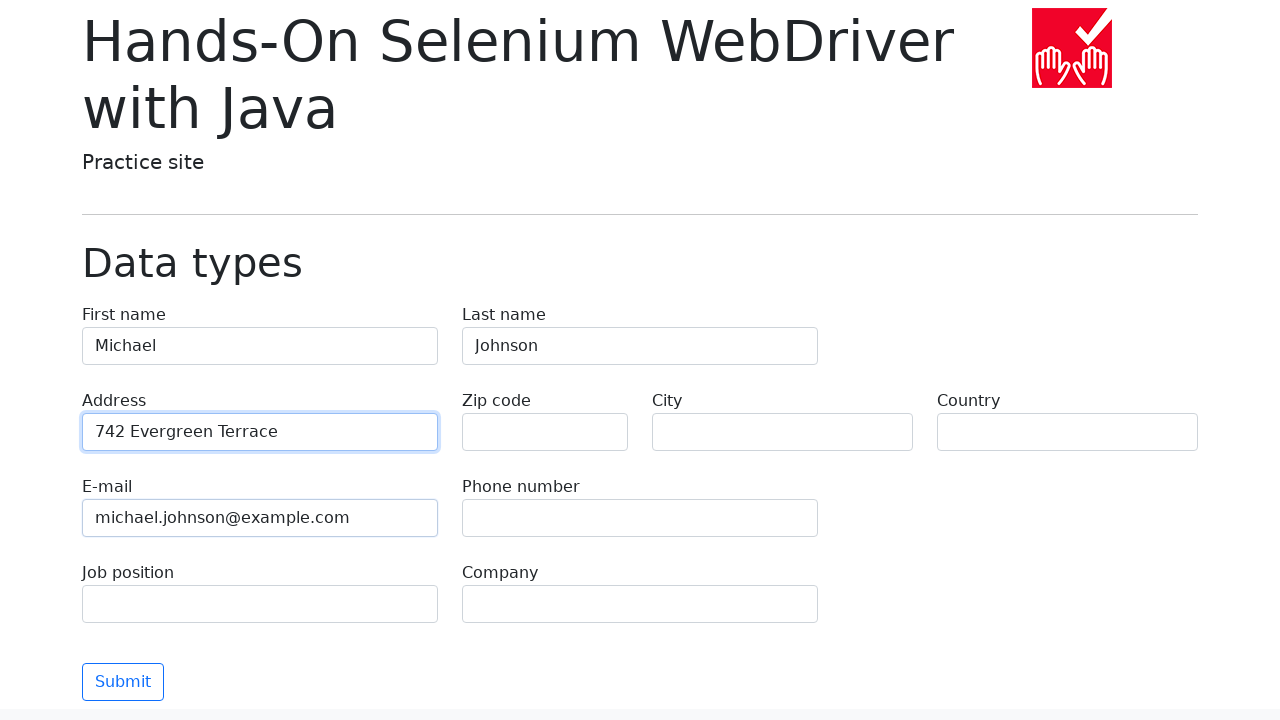

Filled phone field with '+1-555-123-4567' on input[name="phone"]
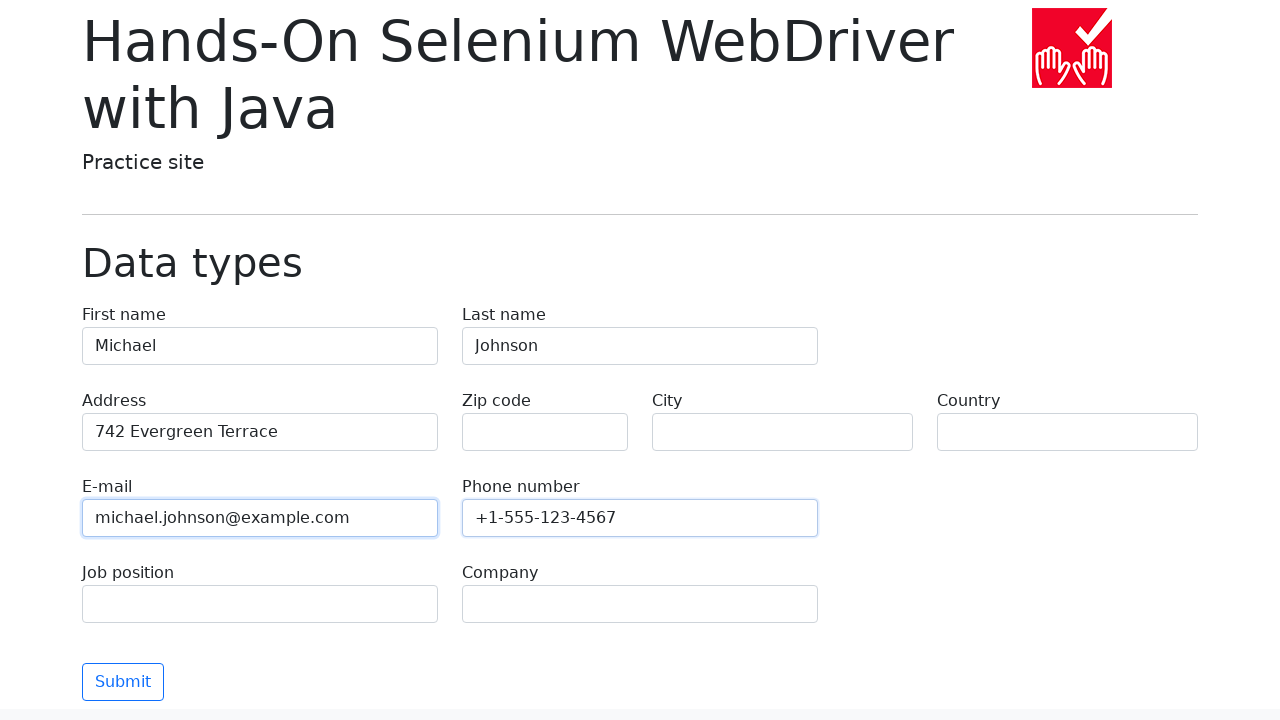

Filled city field with 'Springfield' on input[name="city"]
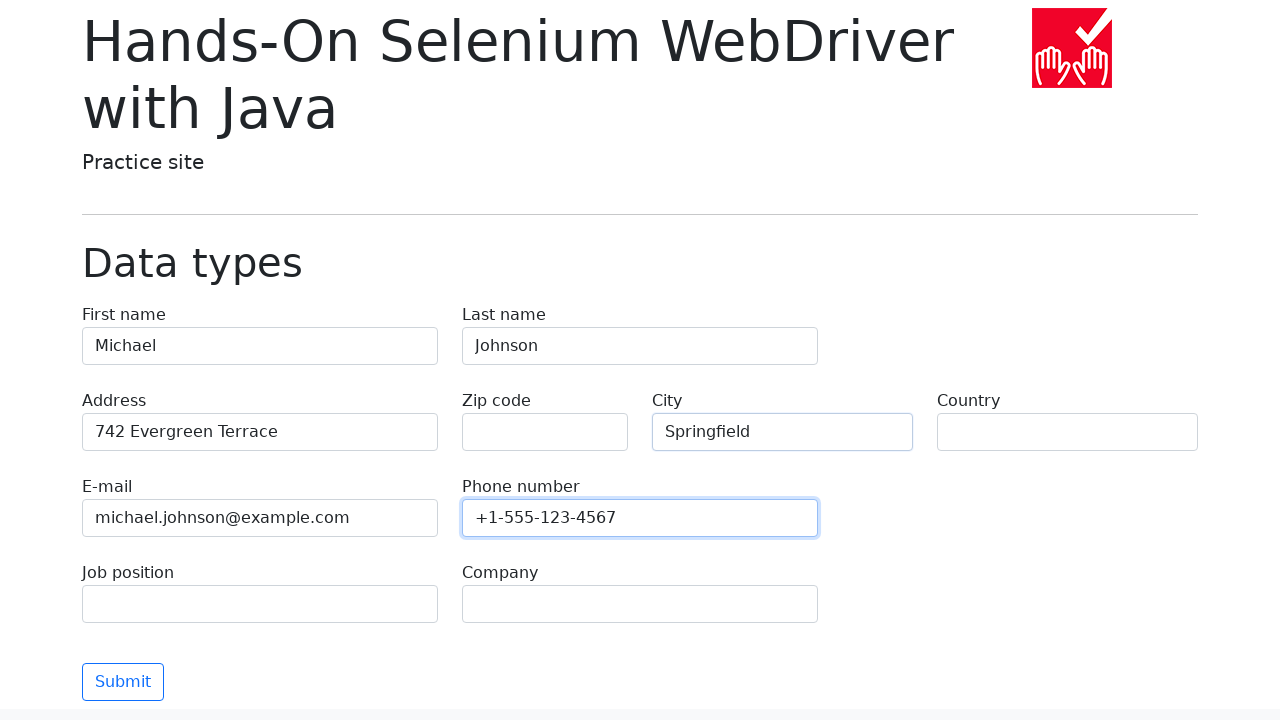

Filled country field with 'United States' on input[name="country"]
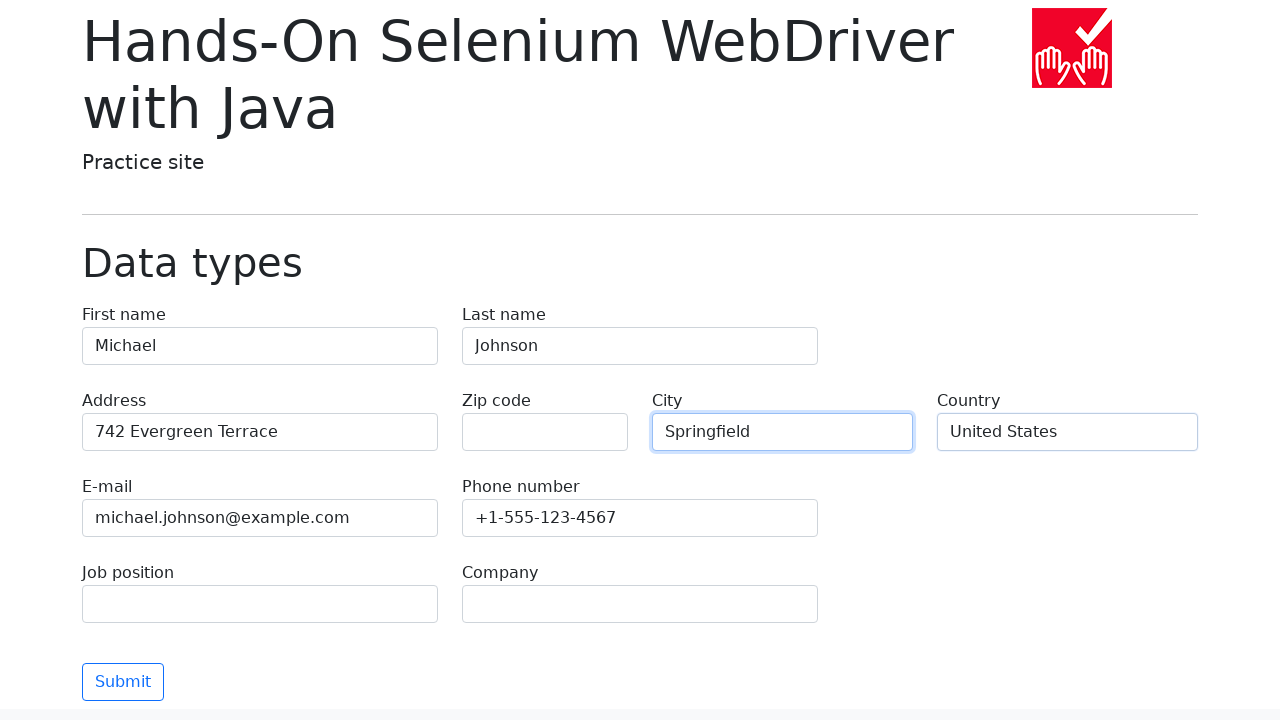

Filled job position field with 'Software Engineer' on input[name="job-position"]
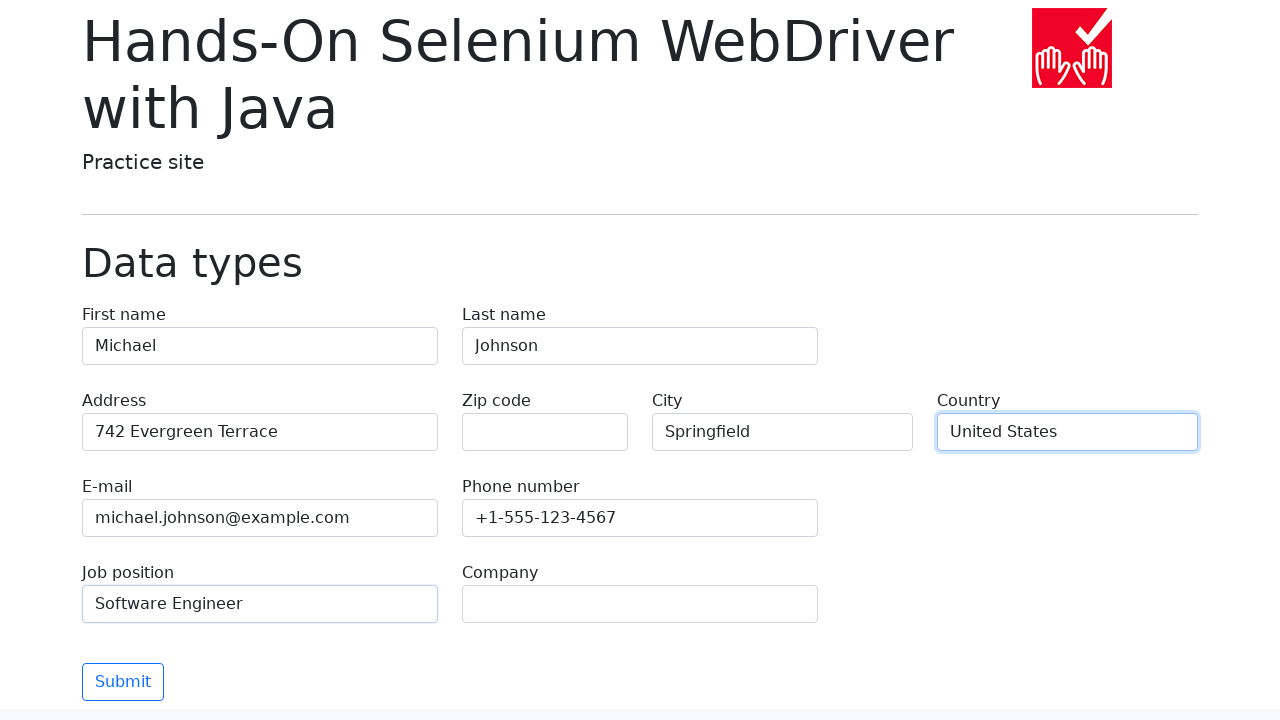

Filled company field with 'Tech Solutions Inc' on input[name="company"]
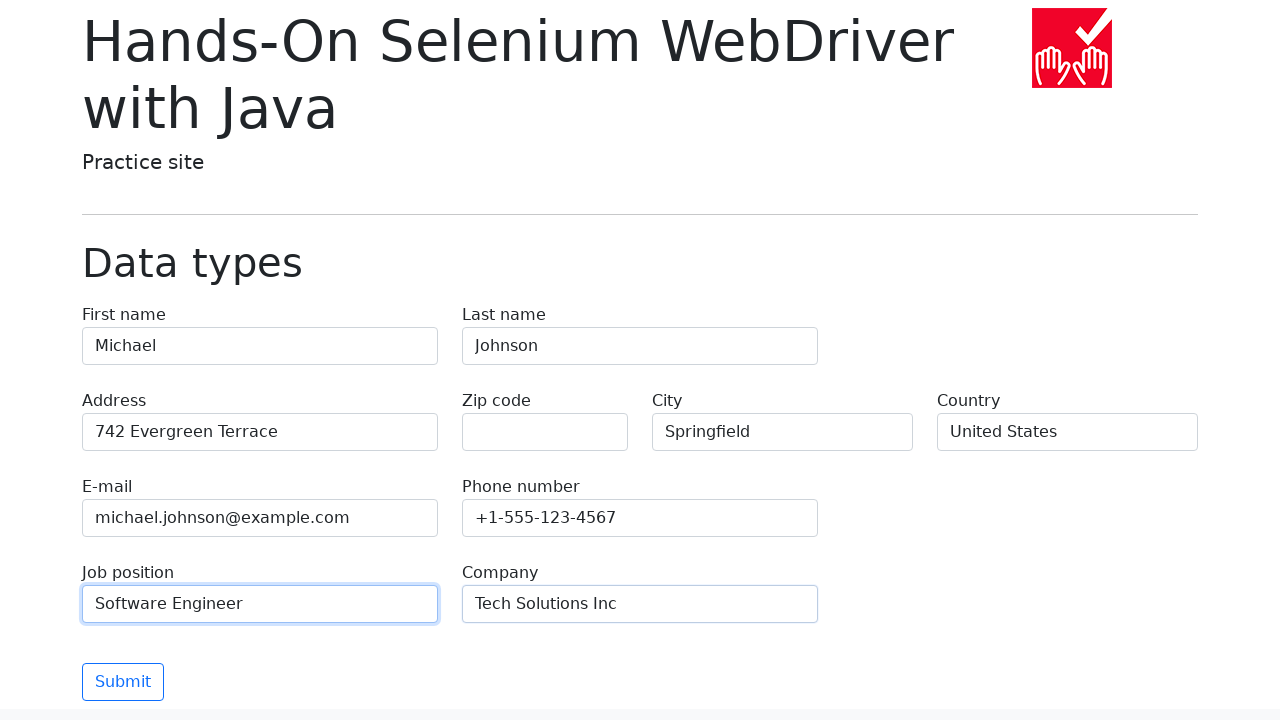

Clicked submit button to submit form at (123, 682) on button[type='submit']
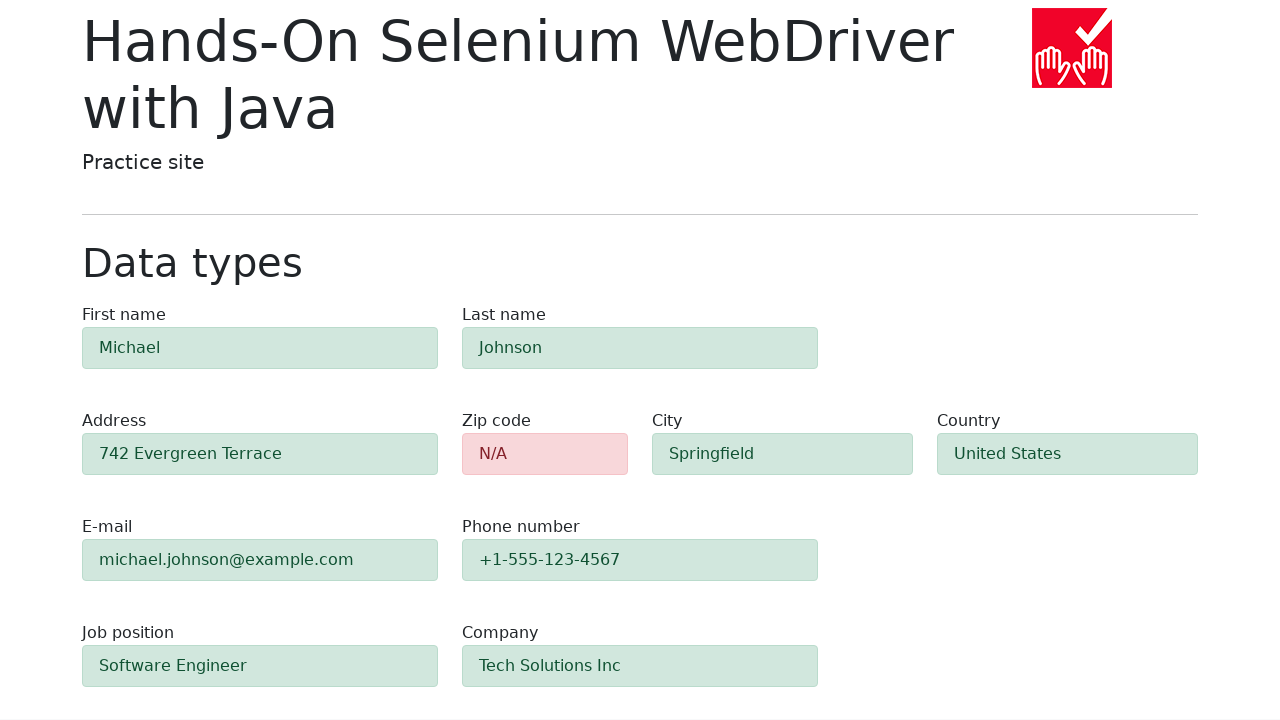

Retrieved zip-code field class attribute
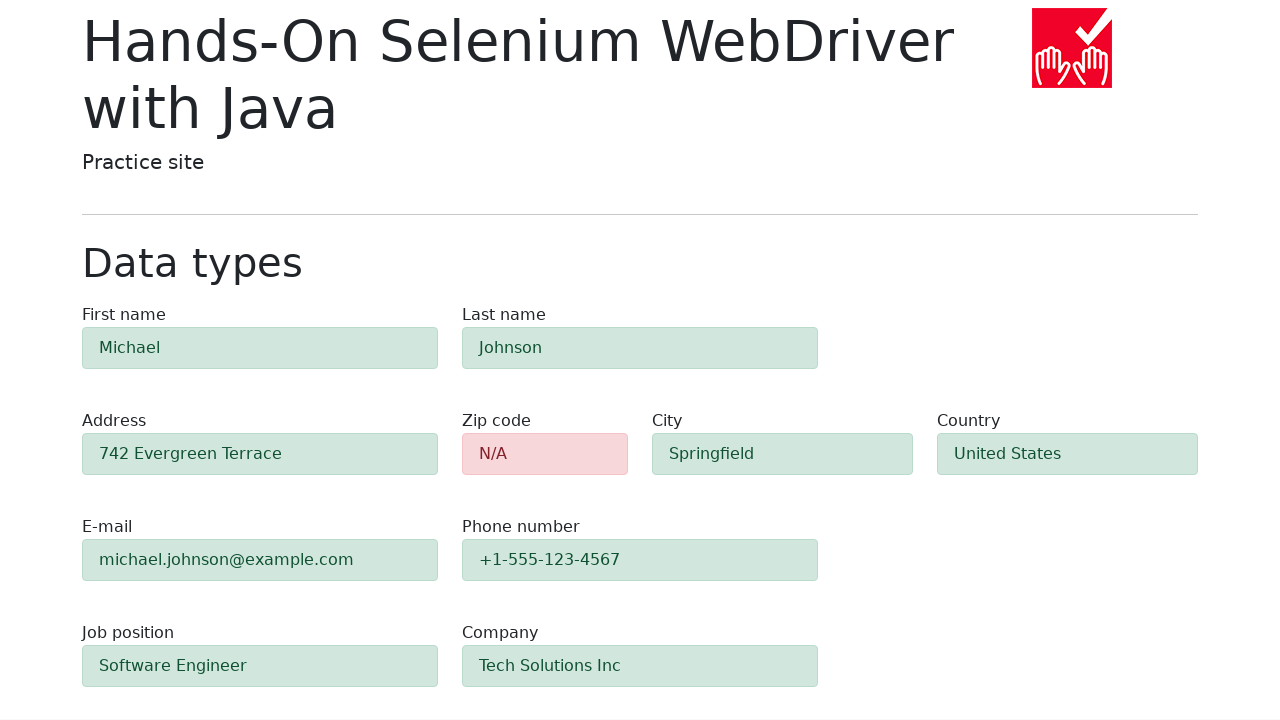

Verified zip-code field shows error styling (alert-danger)
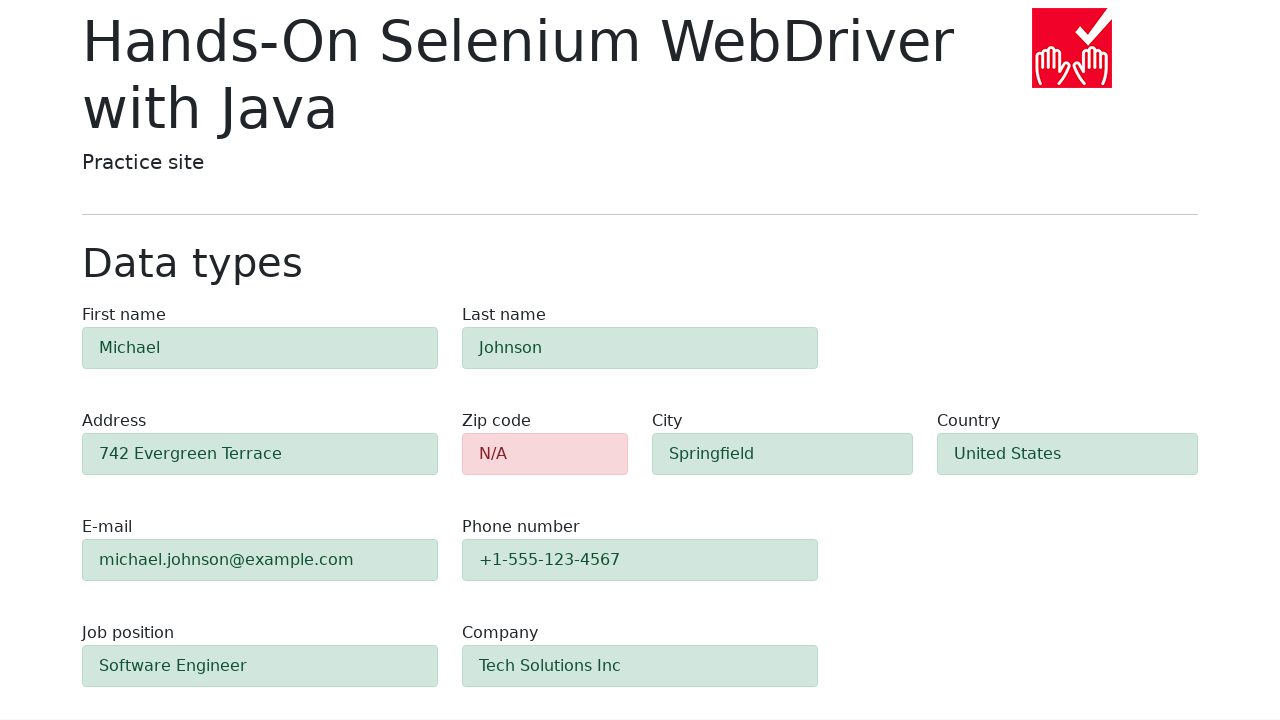

Verified first-name field shows success styling (alert-success)
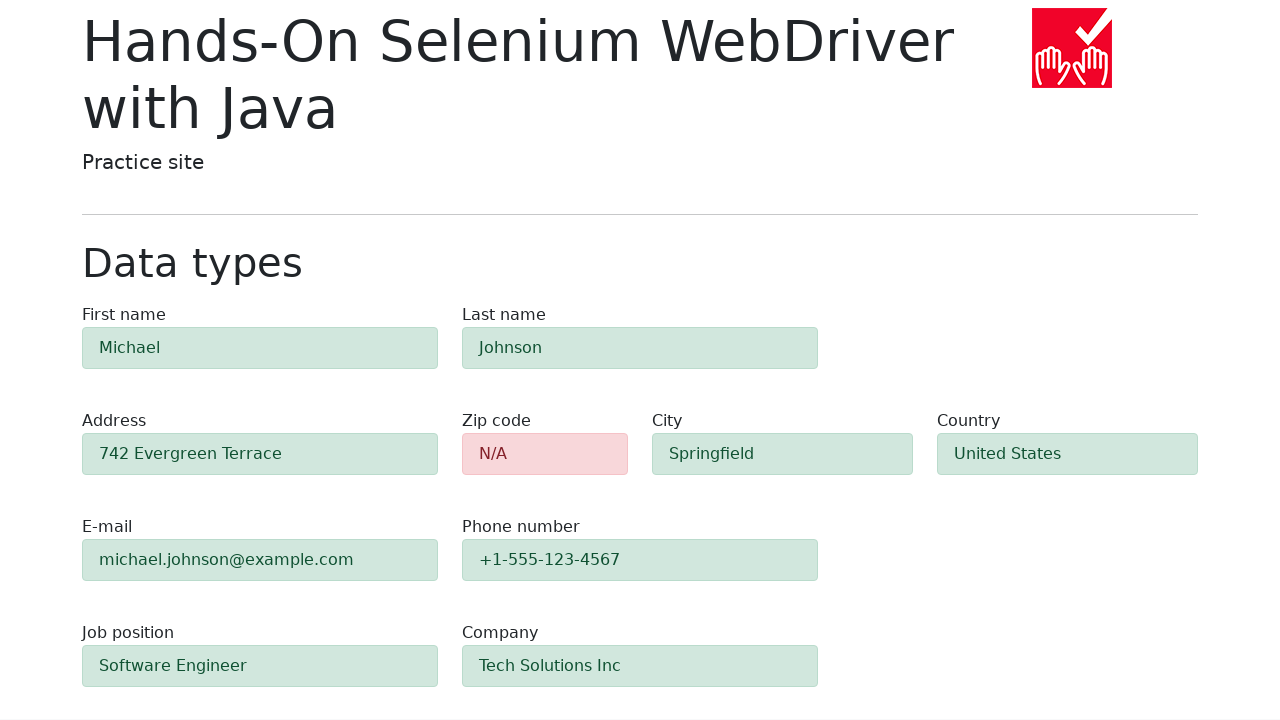

Verified last-name field shows success styling (alert-success)
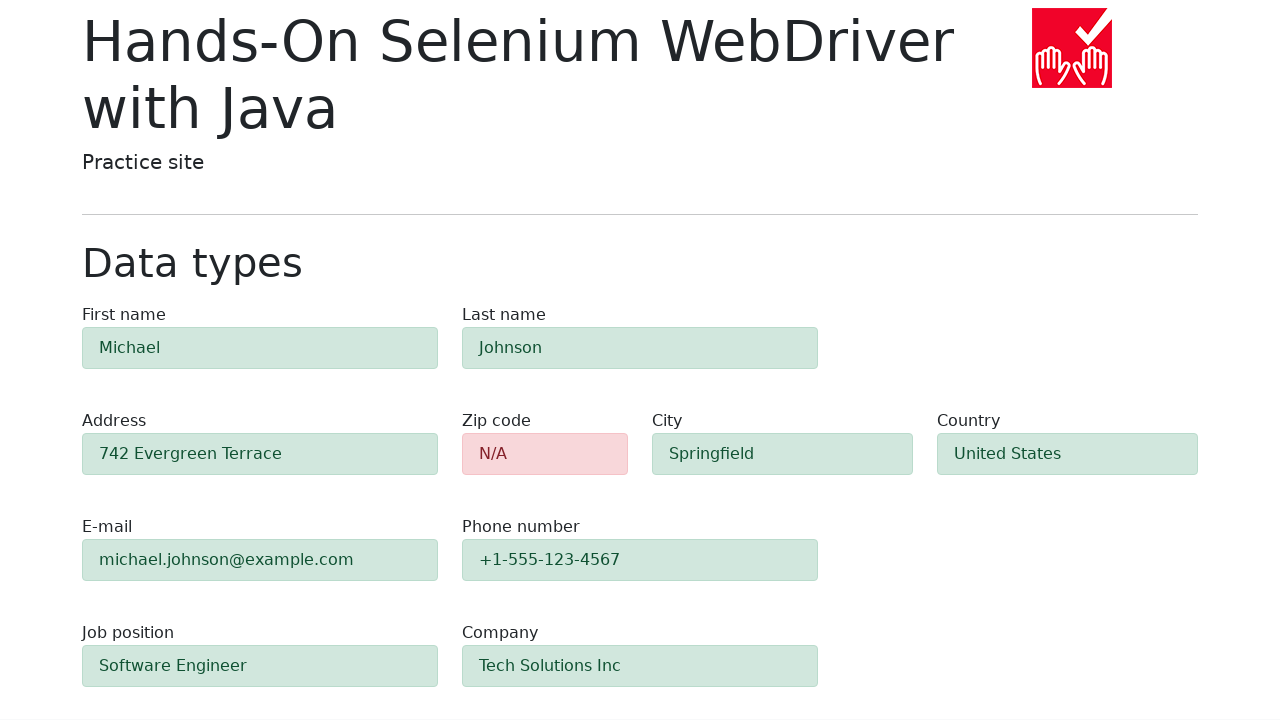

Verified address field shows success styling (alert-success)
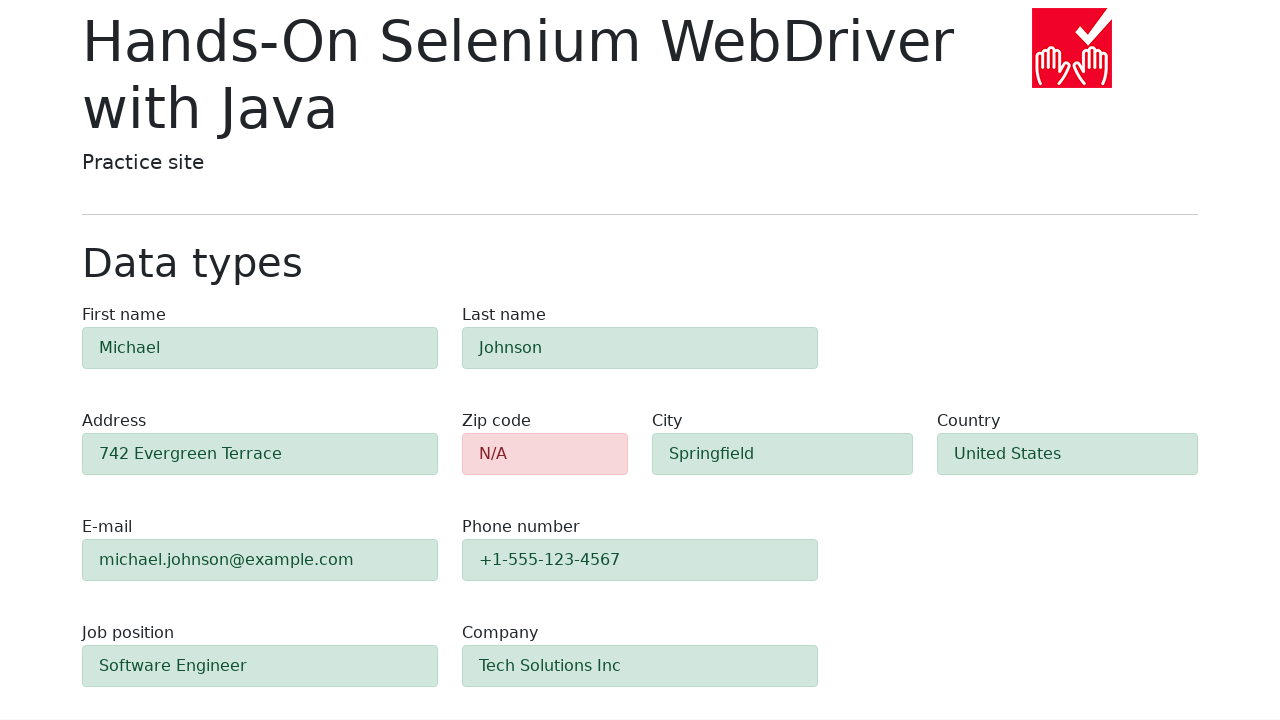

Verified city field shows success styling (alert-success)
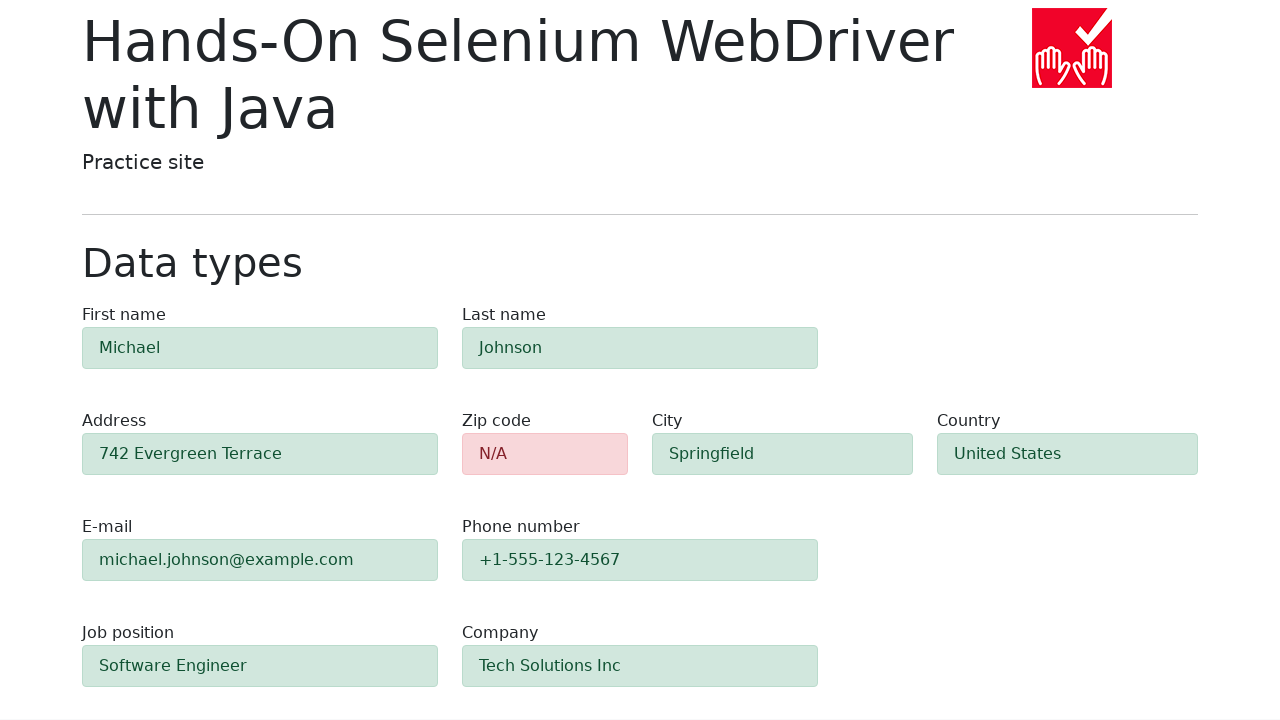

Verified country field shows success styling (alert-success)
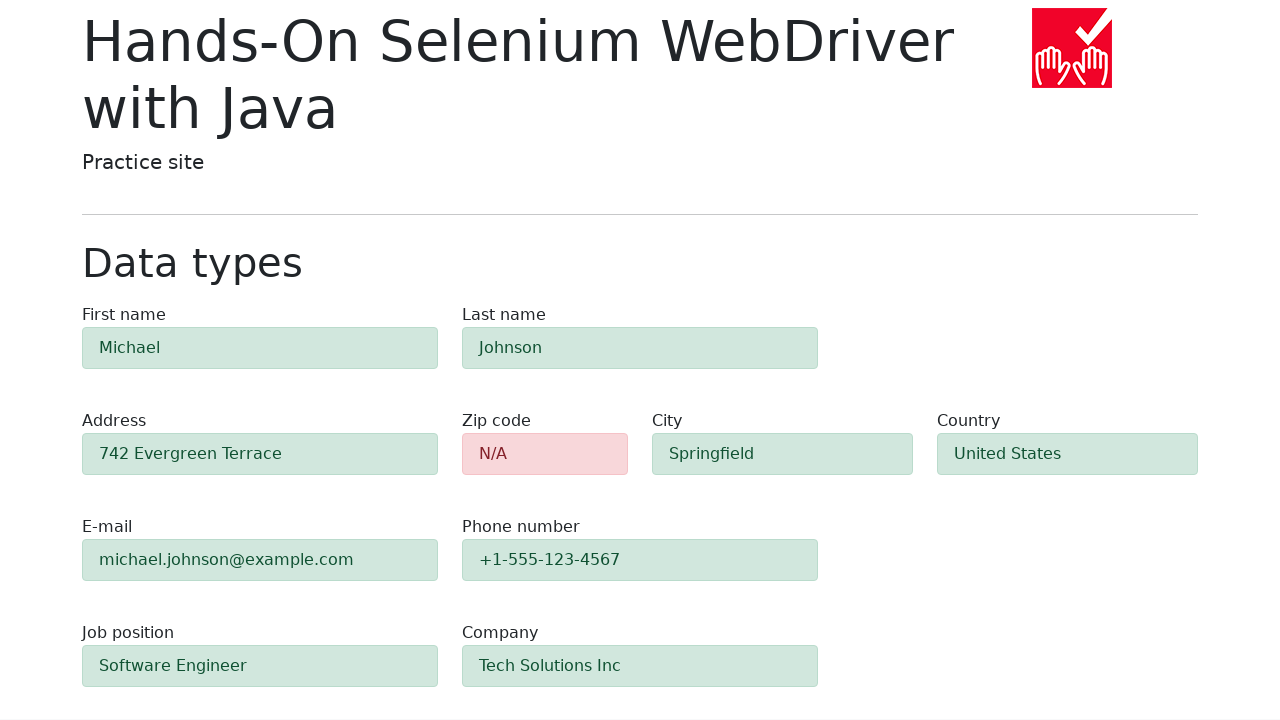

Verified e-mail field shows success styling (alert-success)
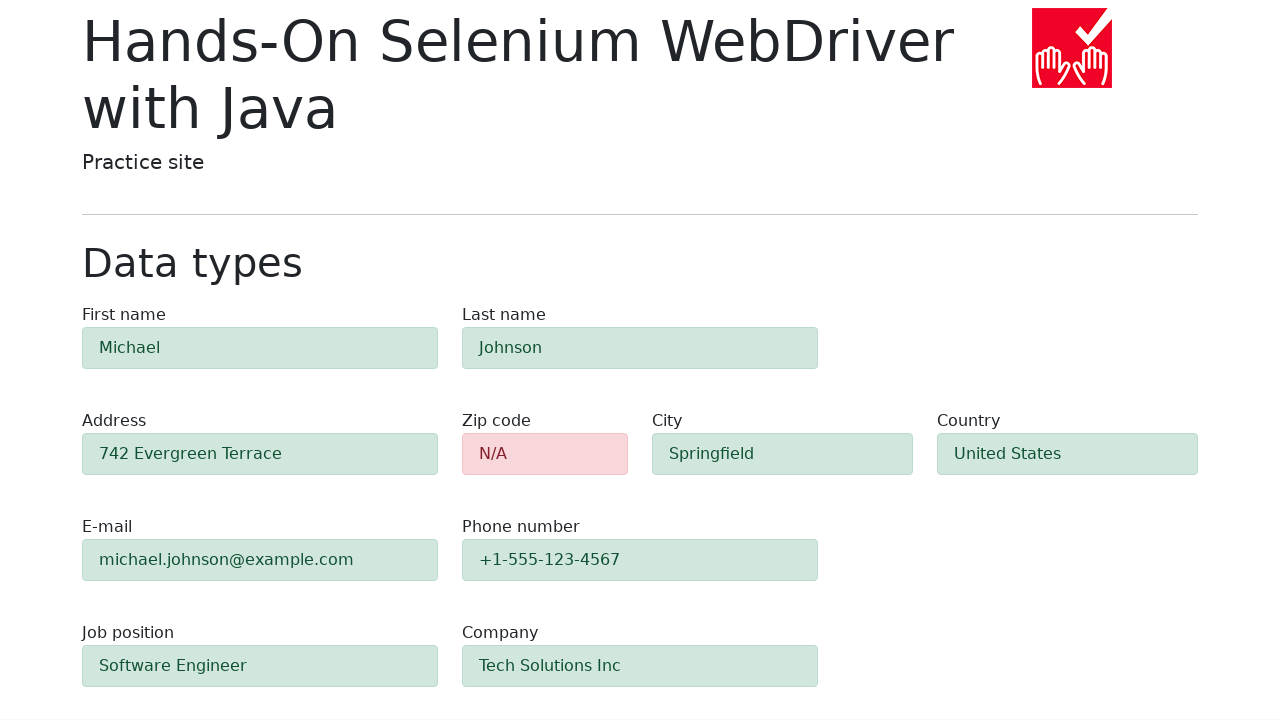

Verified phone field shows success styling (alert-success)
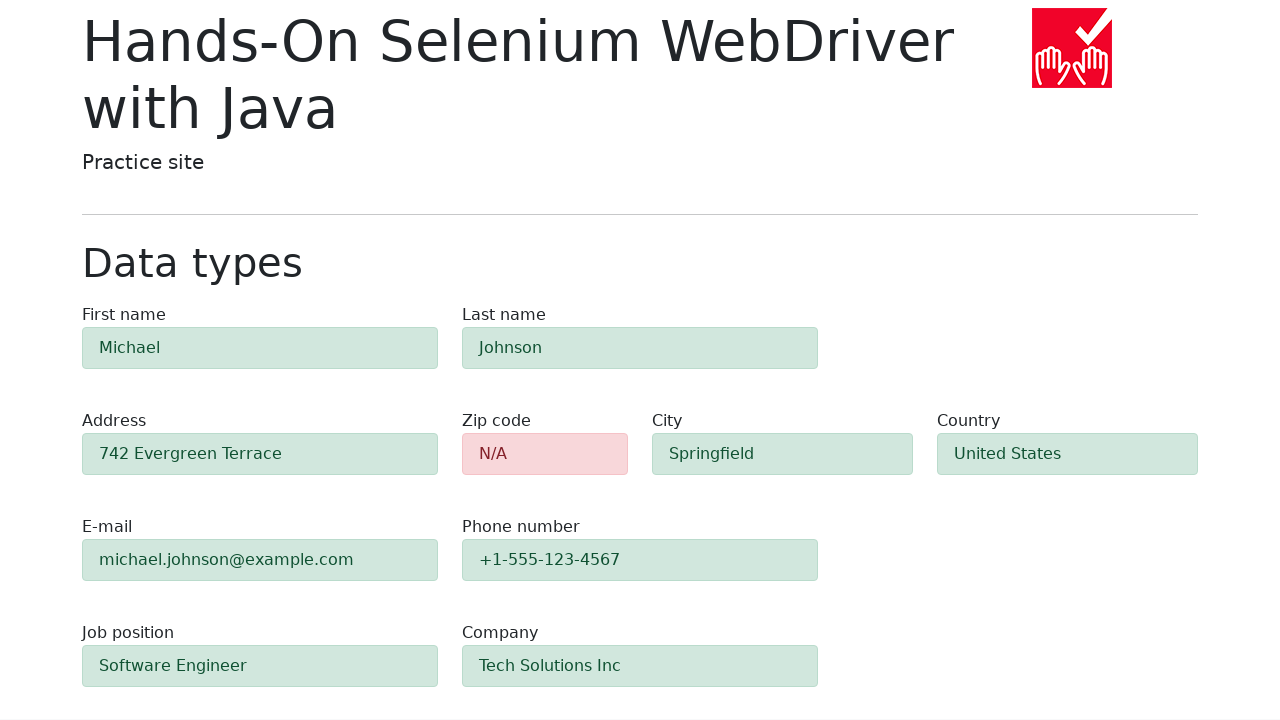

Verified job-position field shows success styling (alert-success)
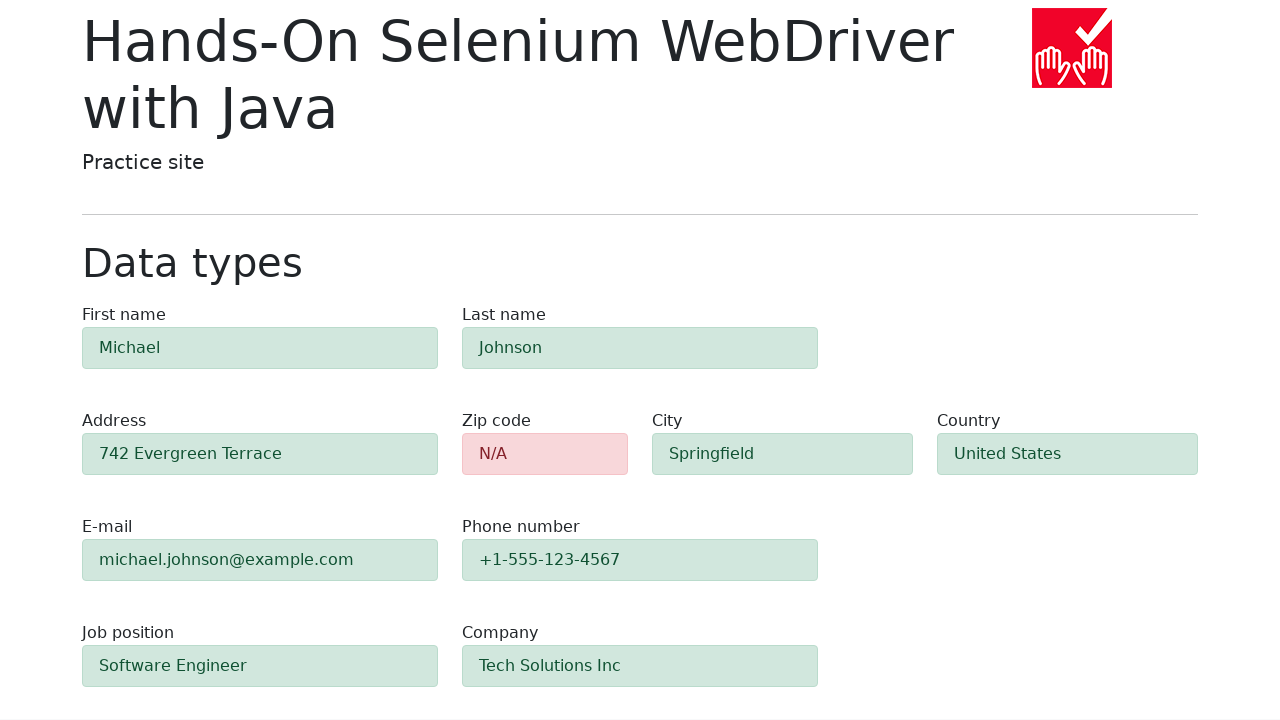

Verified company field shows success styling (alert-success)
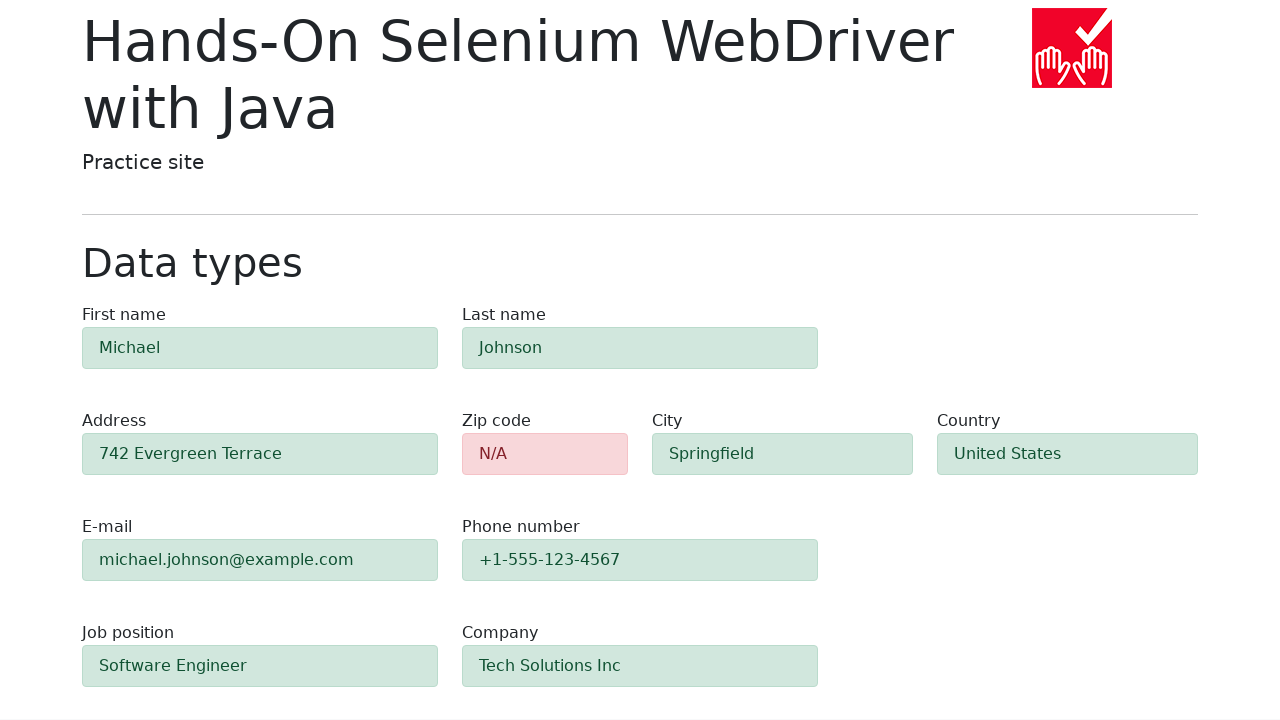

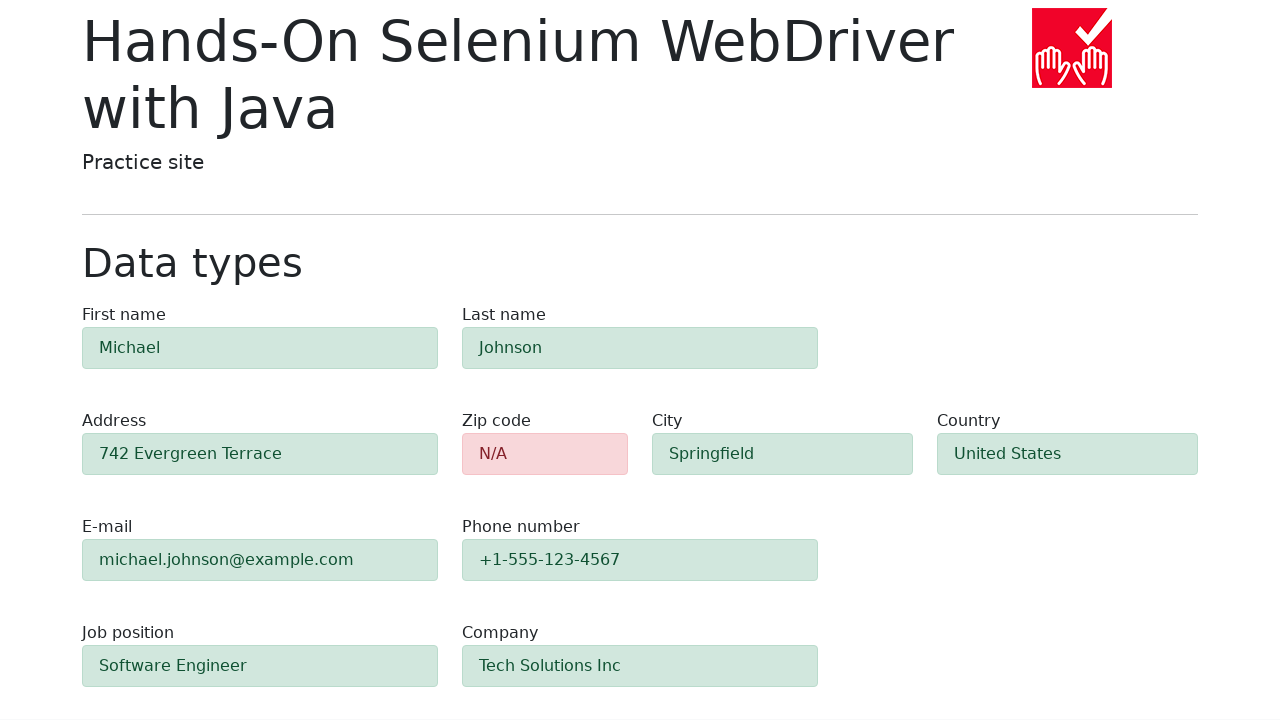